Navigates to the Worldle geography guessing game website and waits for the page to load

Starting URL: https://worldle.teuteuf.fr/

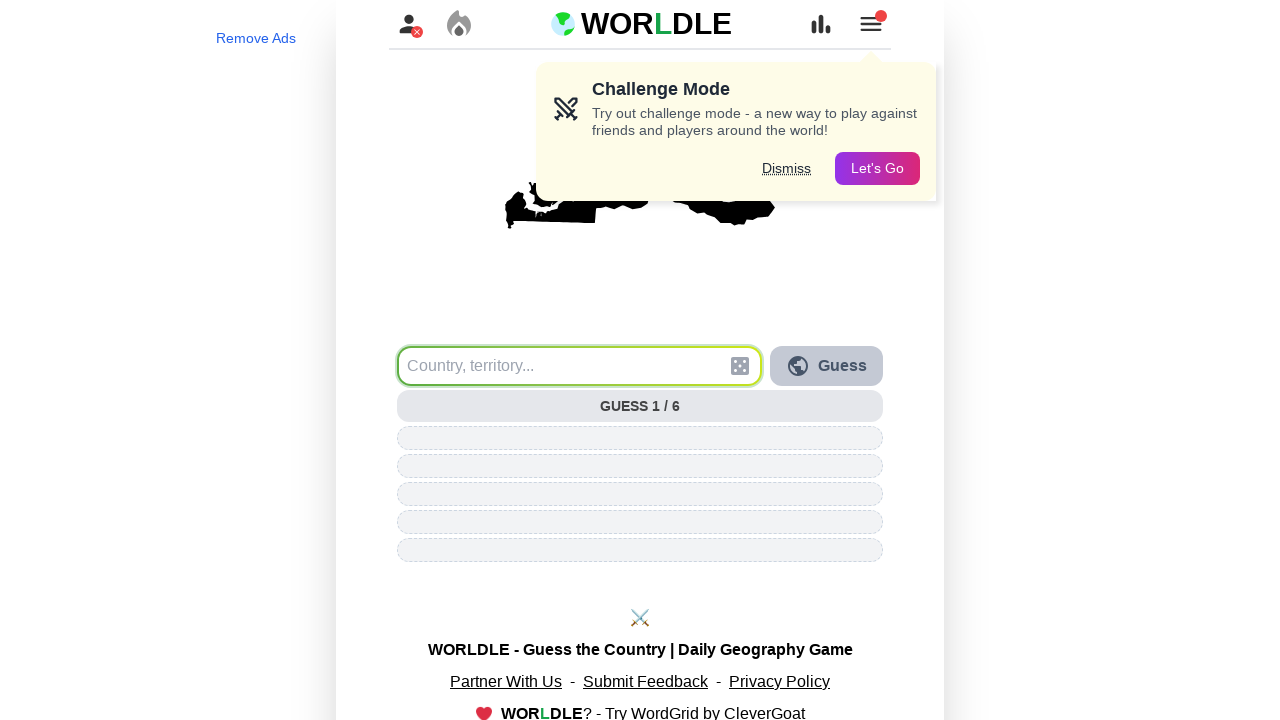

Worldle page loaded with networkidle state
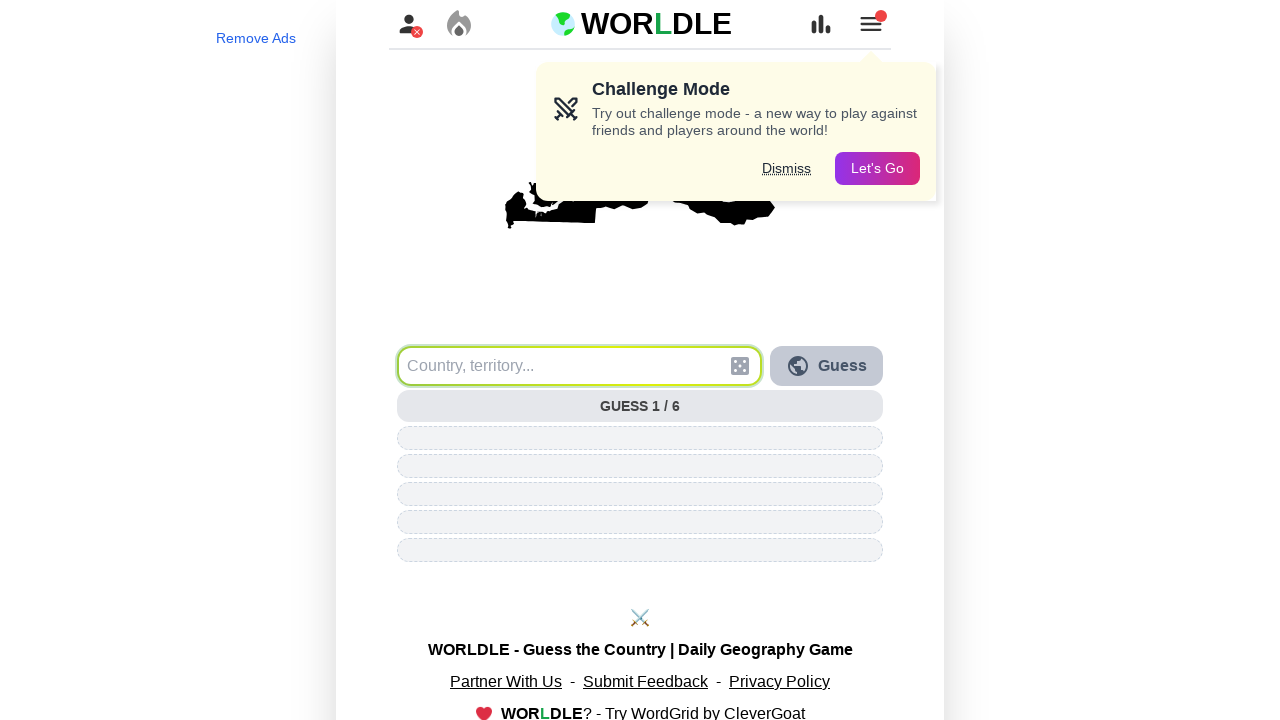

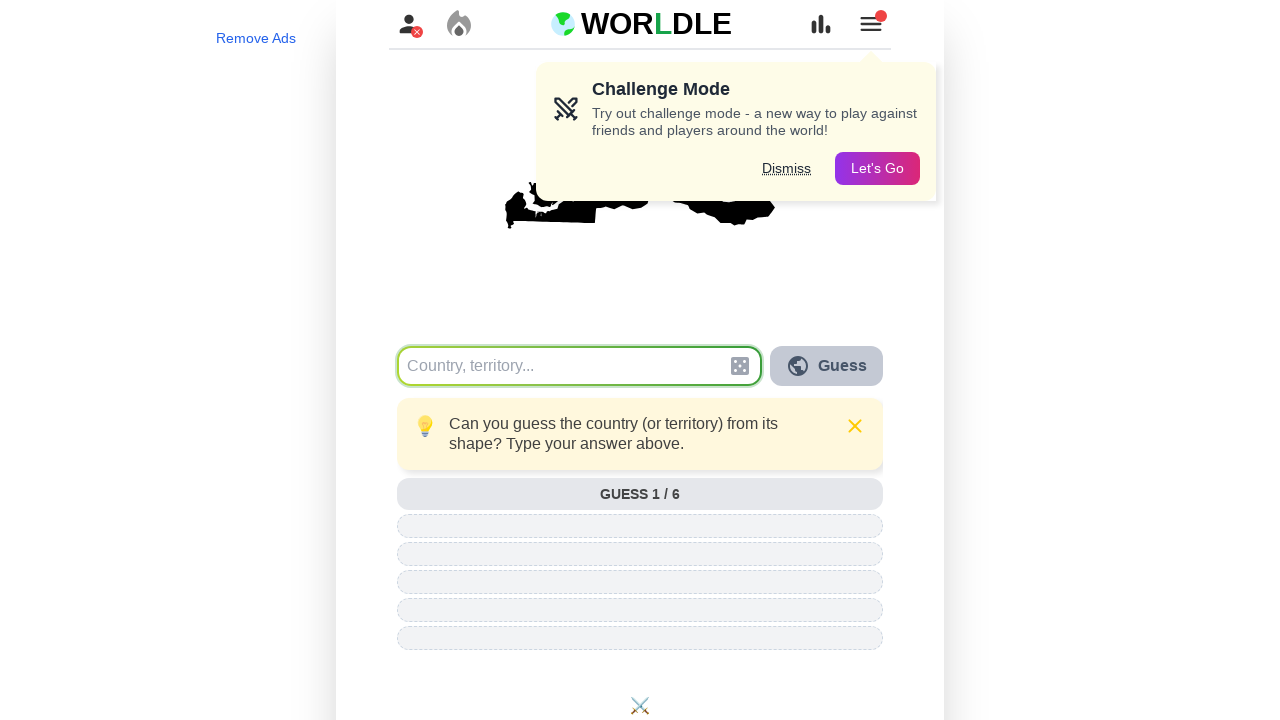